Tests that the OrangeHRM home page loads correctly by verifying the page title equals "OrangeHRM"

Starting URL: http://alchemy.hguy.co/orangehrm

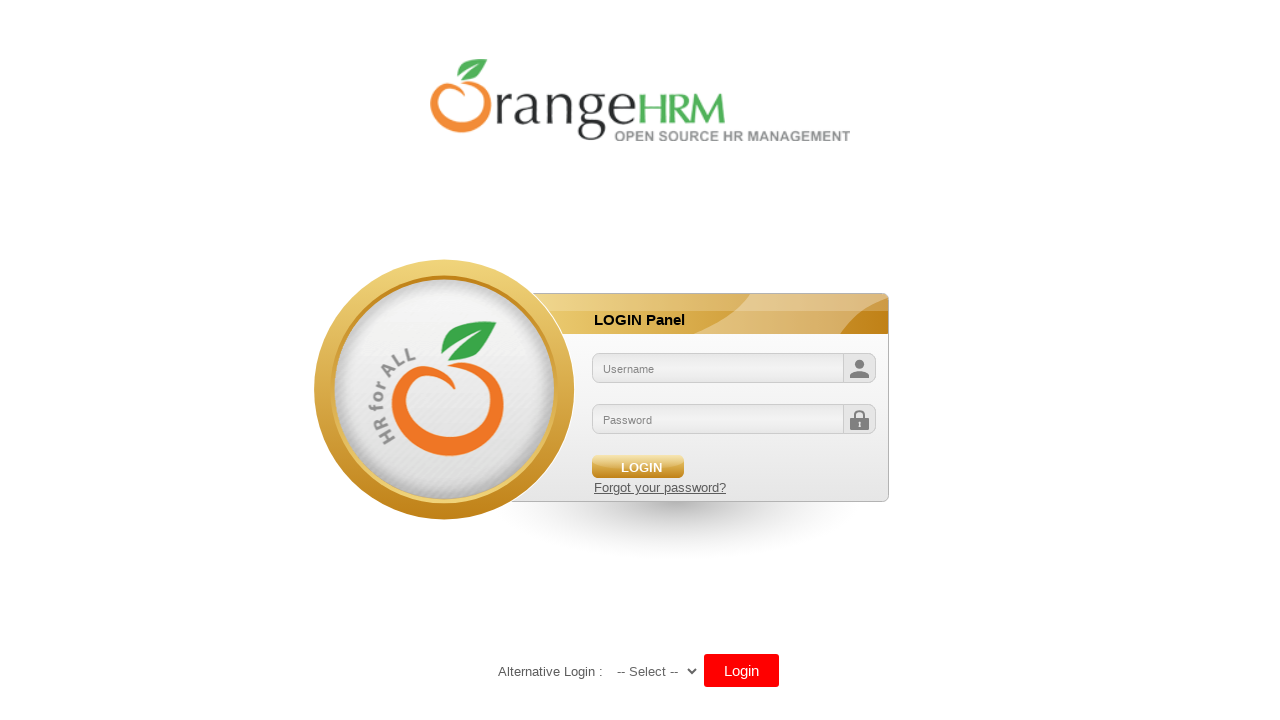

Navigated to OrangeHRM home page at http://alchemy.hguy.co/orangehrm
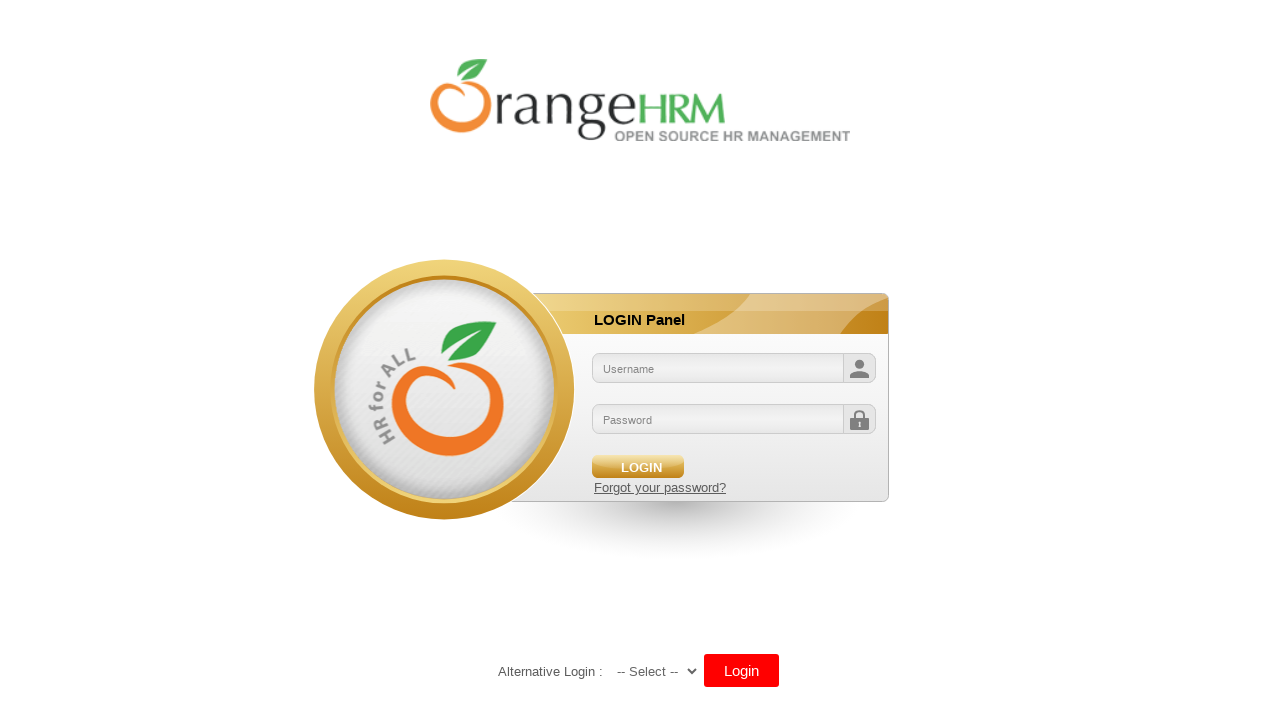

Verified page title equals 'OrangeHRM'
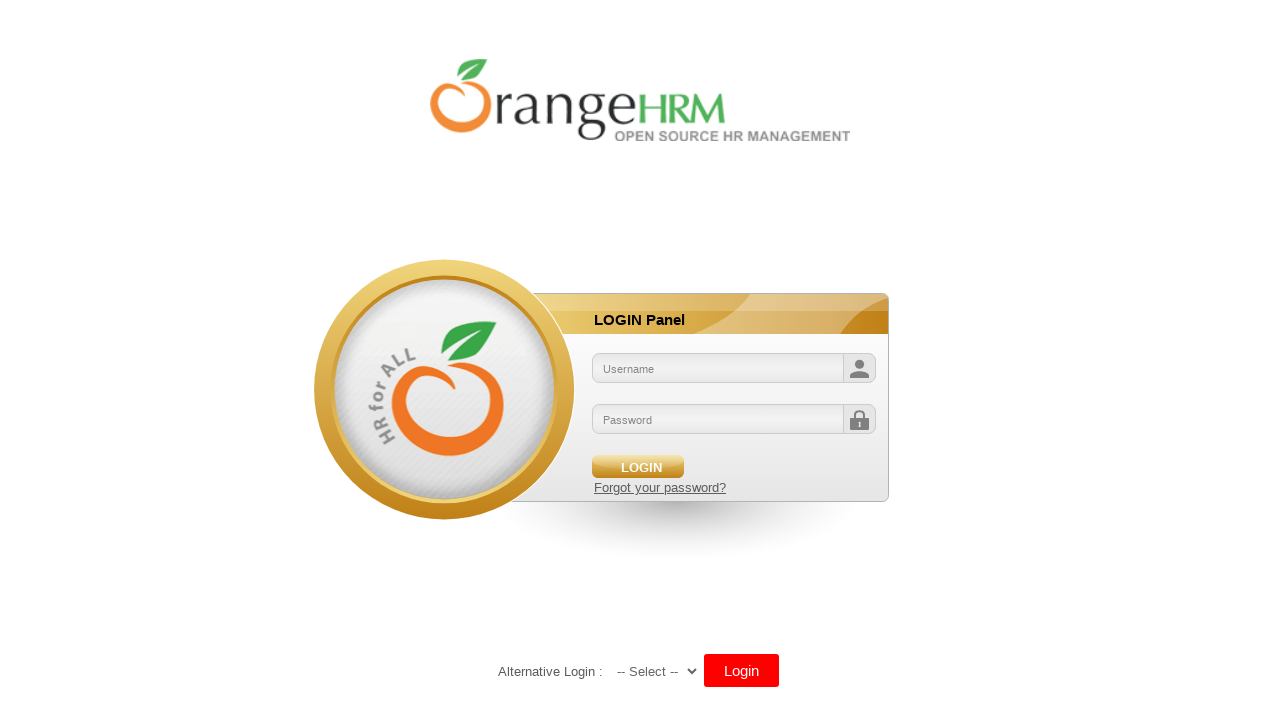

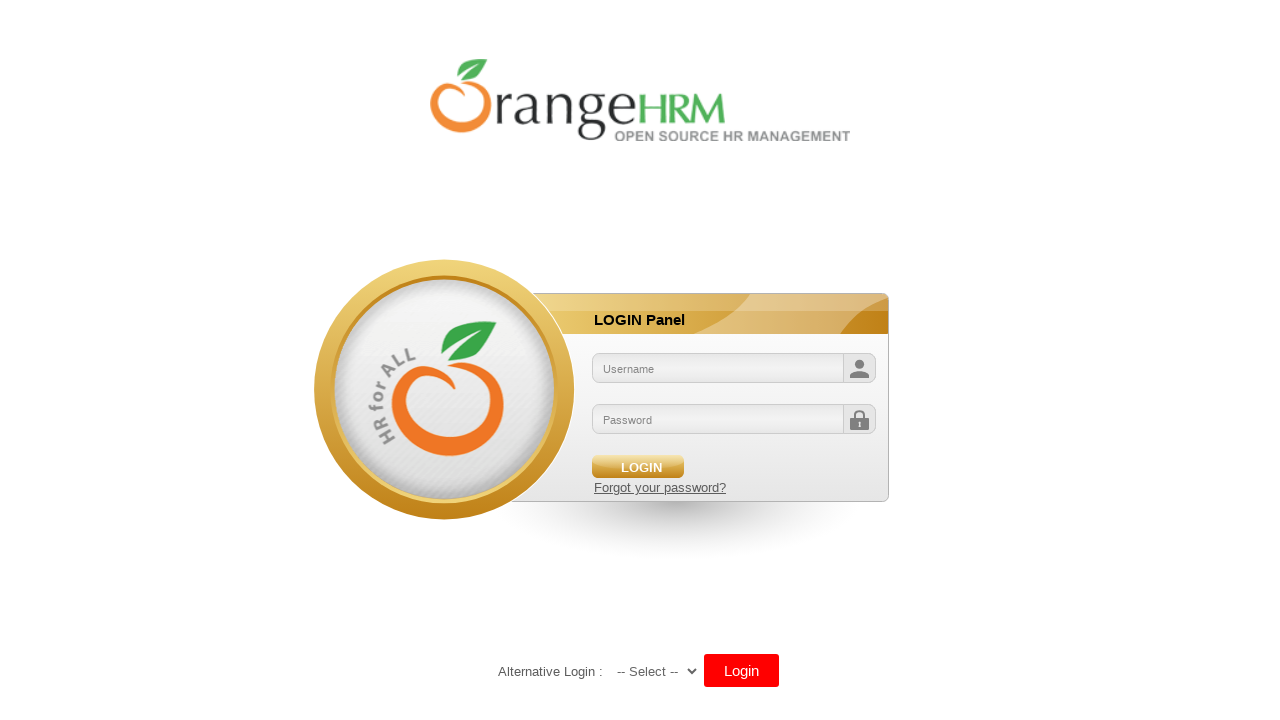